Tests simple alert handling by triggering an alert, reading its message, accepting it, and verifying the success message

Starting URL: https://www.leafground.com/alert.xhtml

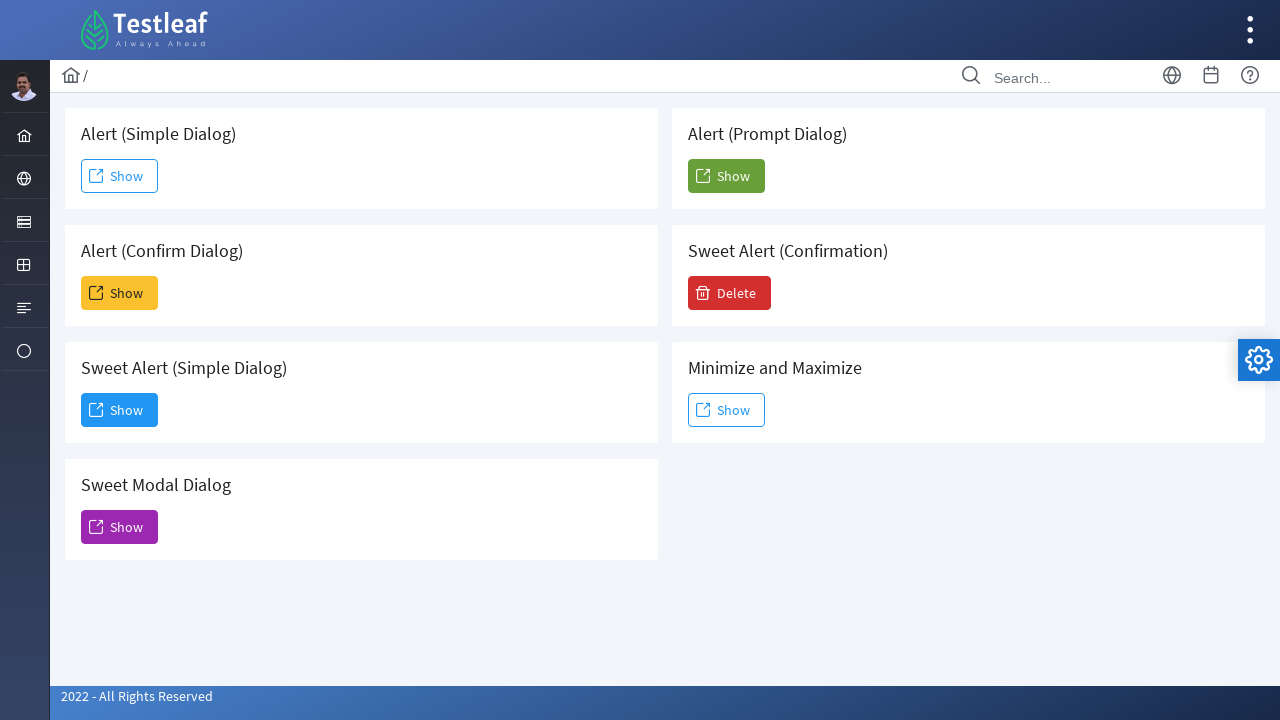

Clicked Show button to trigger alert at (120, 176) on xpath=//span[text()='Show']
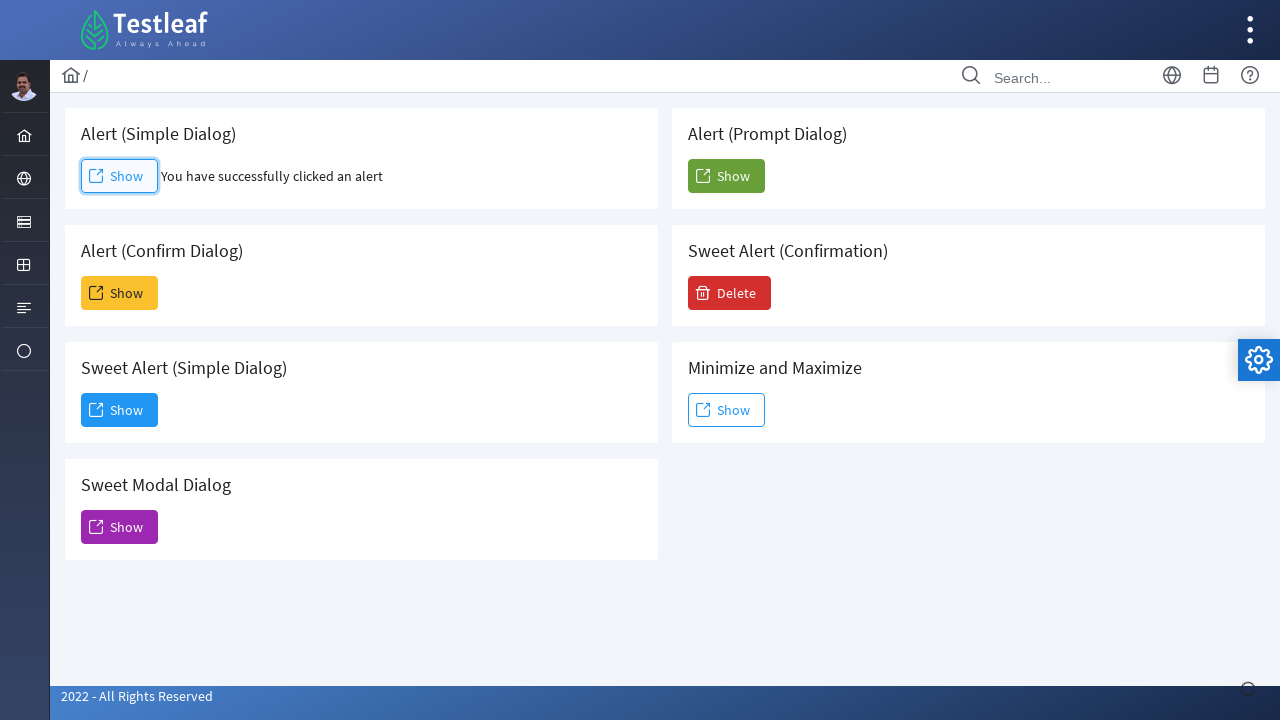

Set up dialog event listener to accept alerts
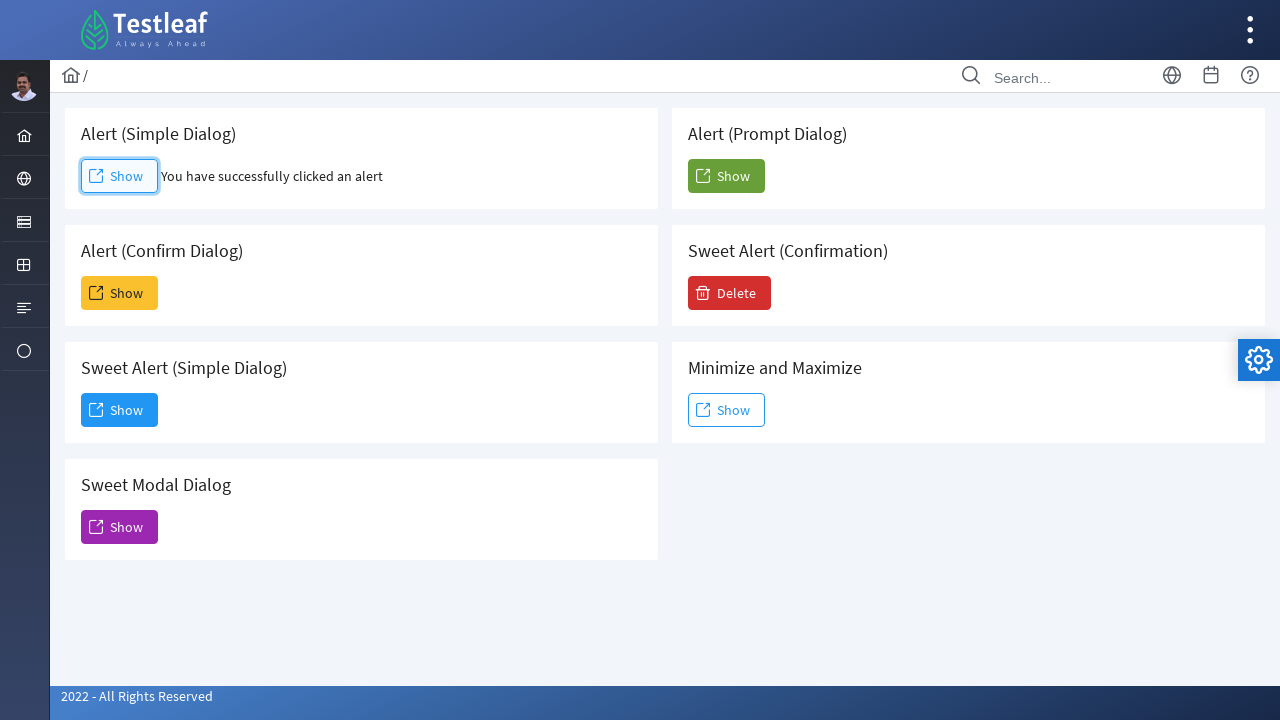

Clicked Show button again to trigger alert with listener active at (120, 176) on xpath=//span[text()='Show']
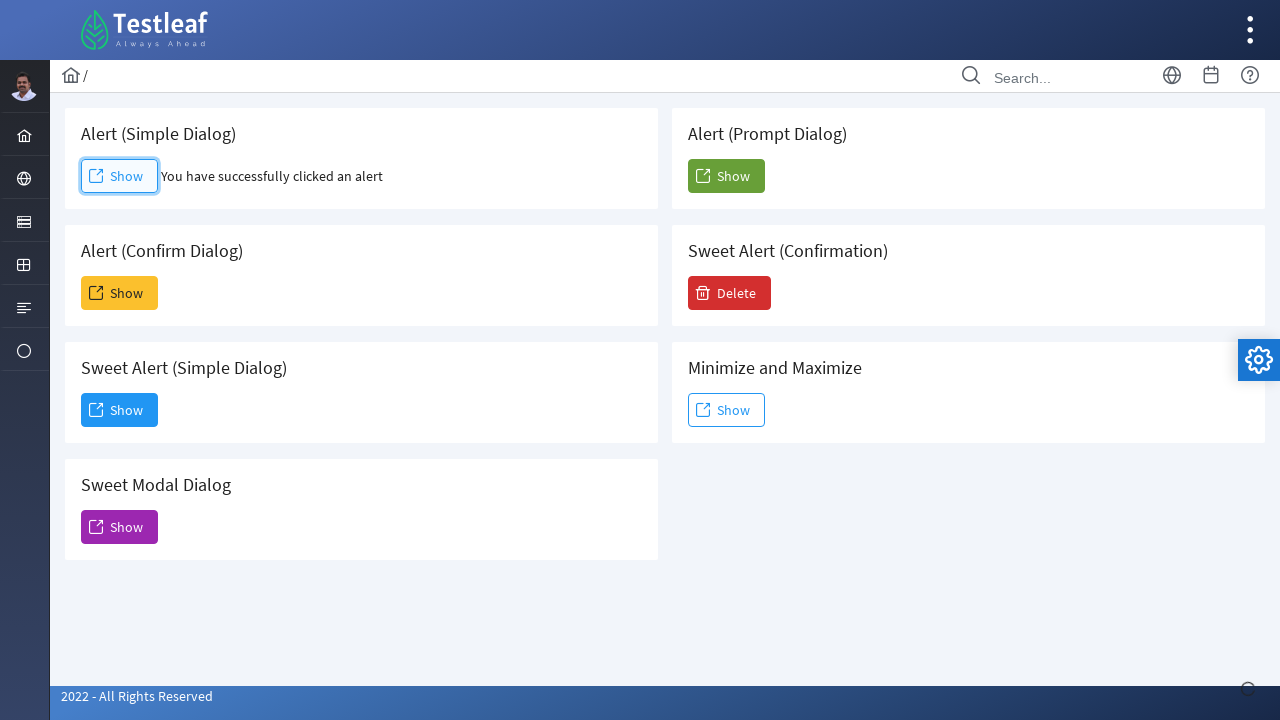

Waited for success message element to appear
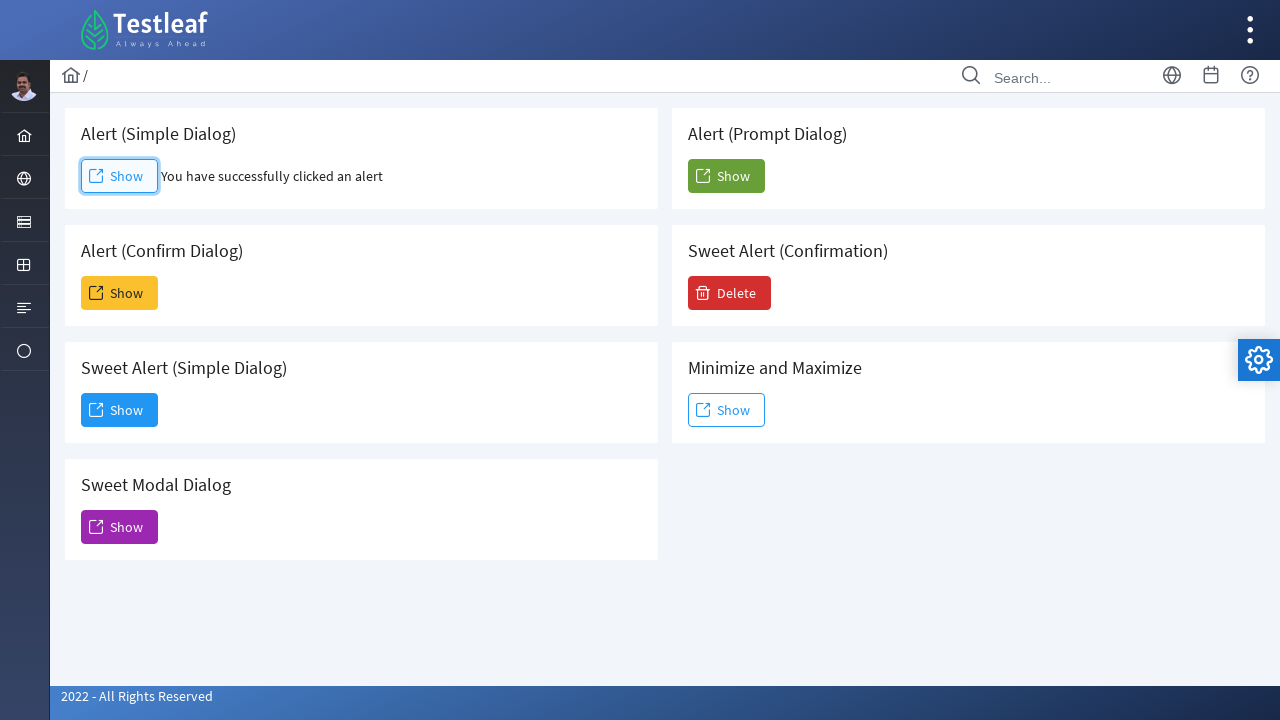

Retrieved success message: You have successfully clicked an alert
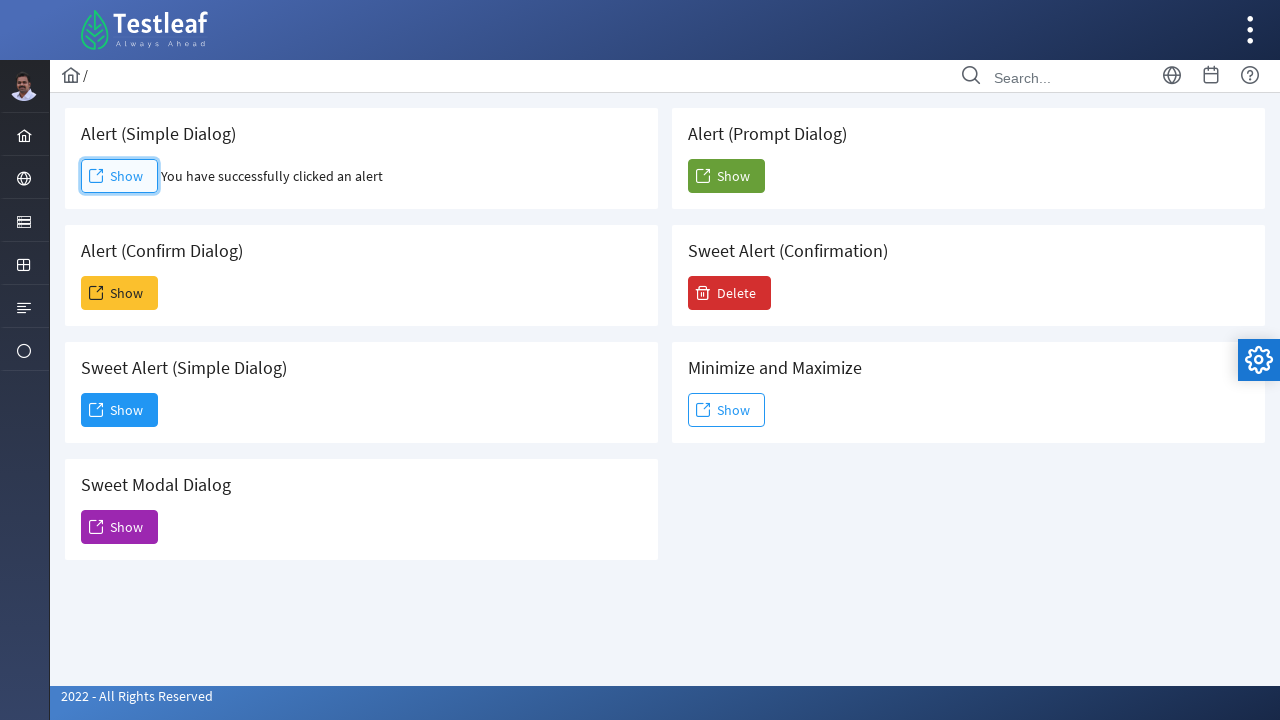

Printed success message to console
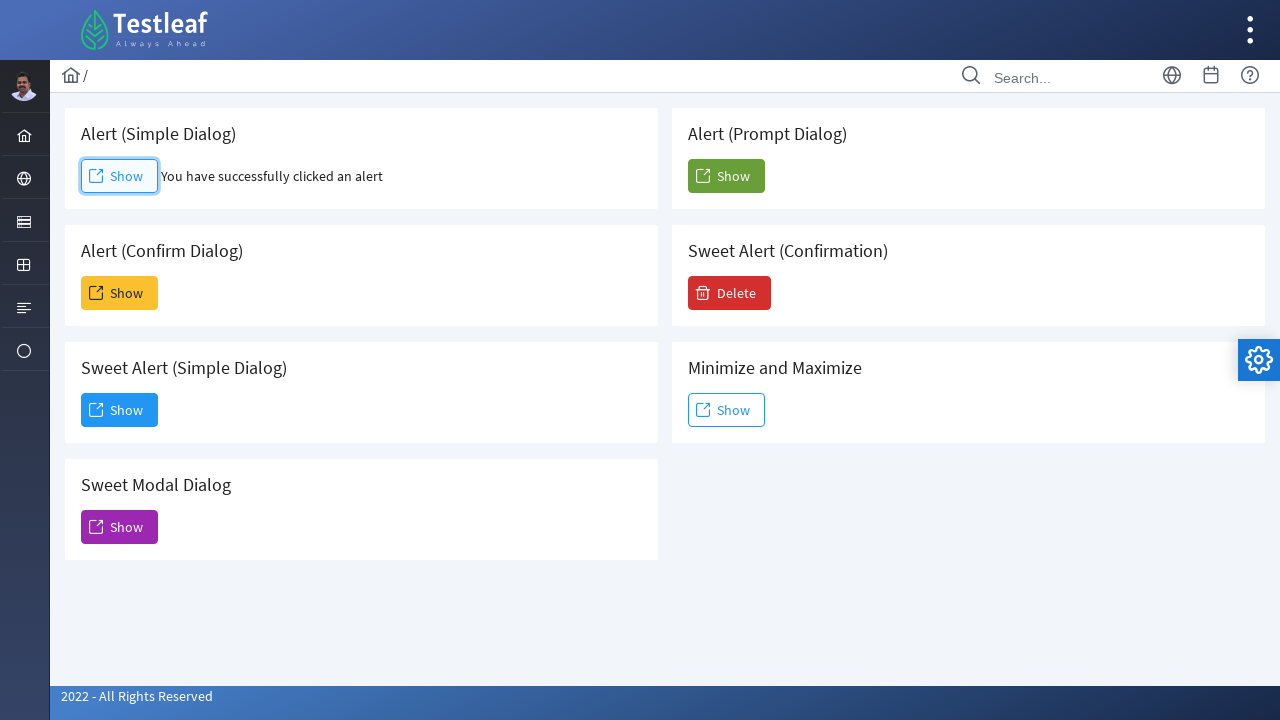

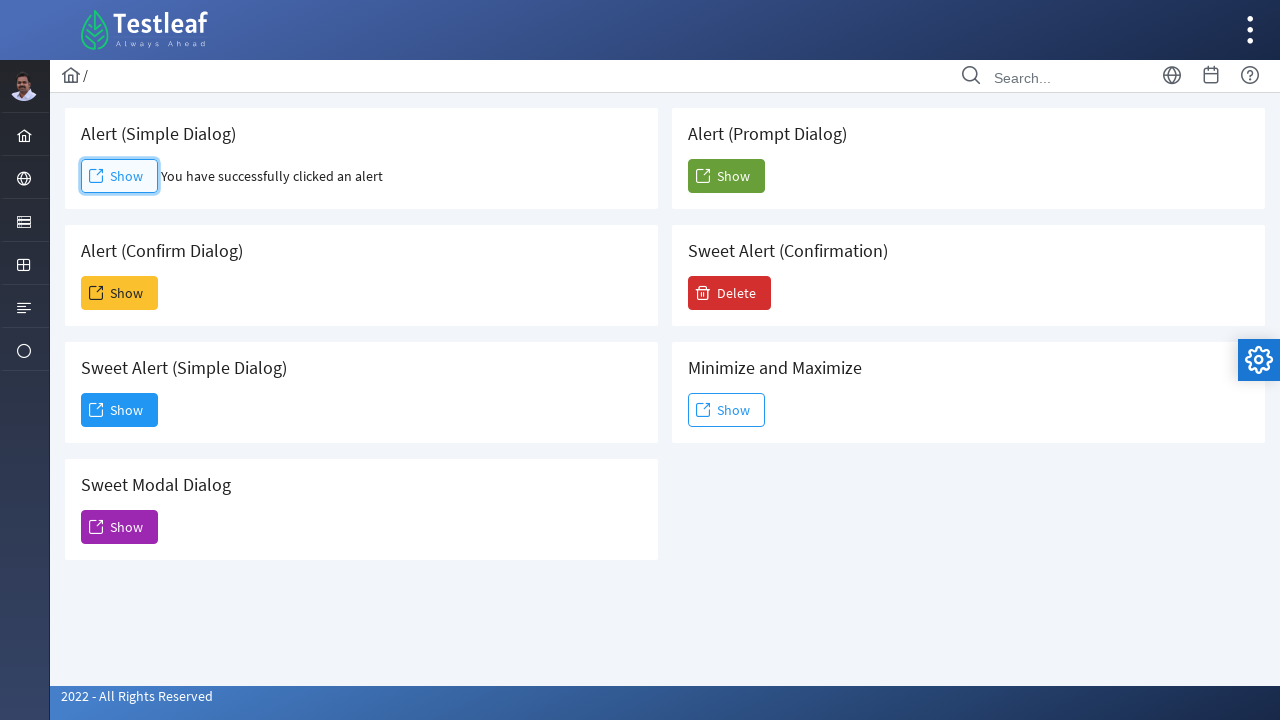